Tests that the todo counter displays the correct number of items

Starting URL: https://demo.playwright.dev/todomvc

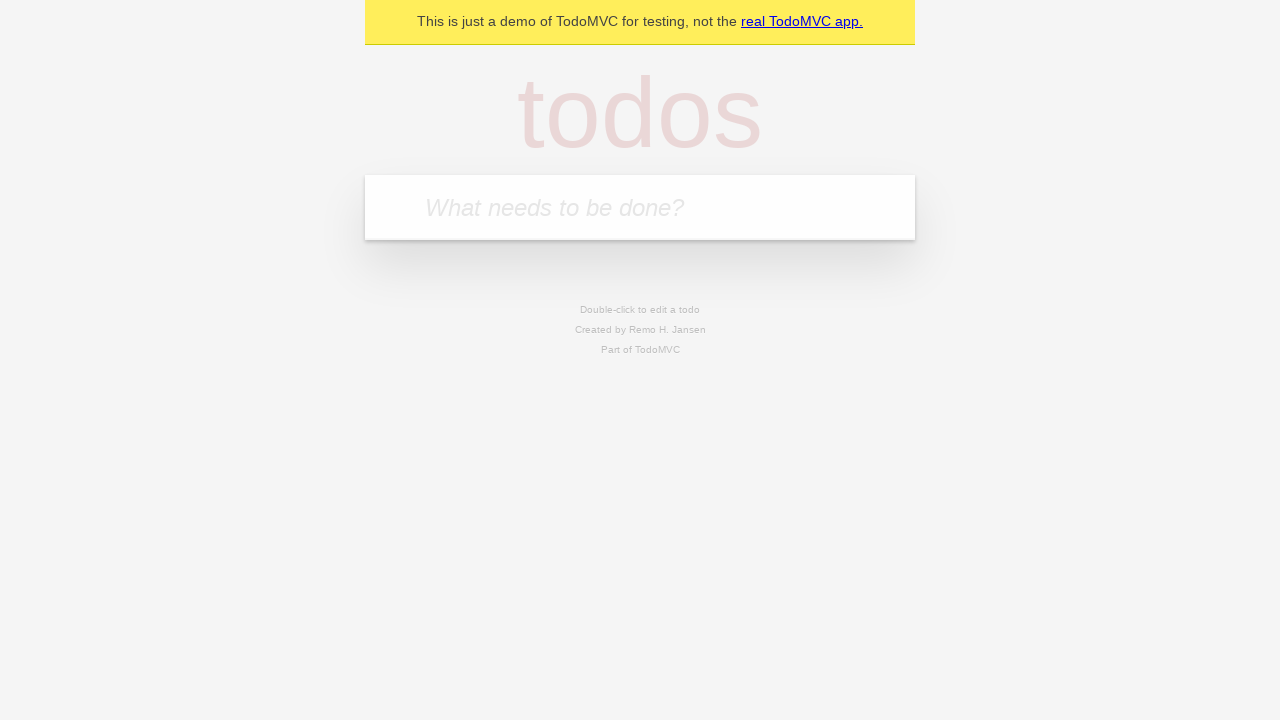

Located the 'What needs to be done?' input field
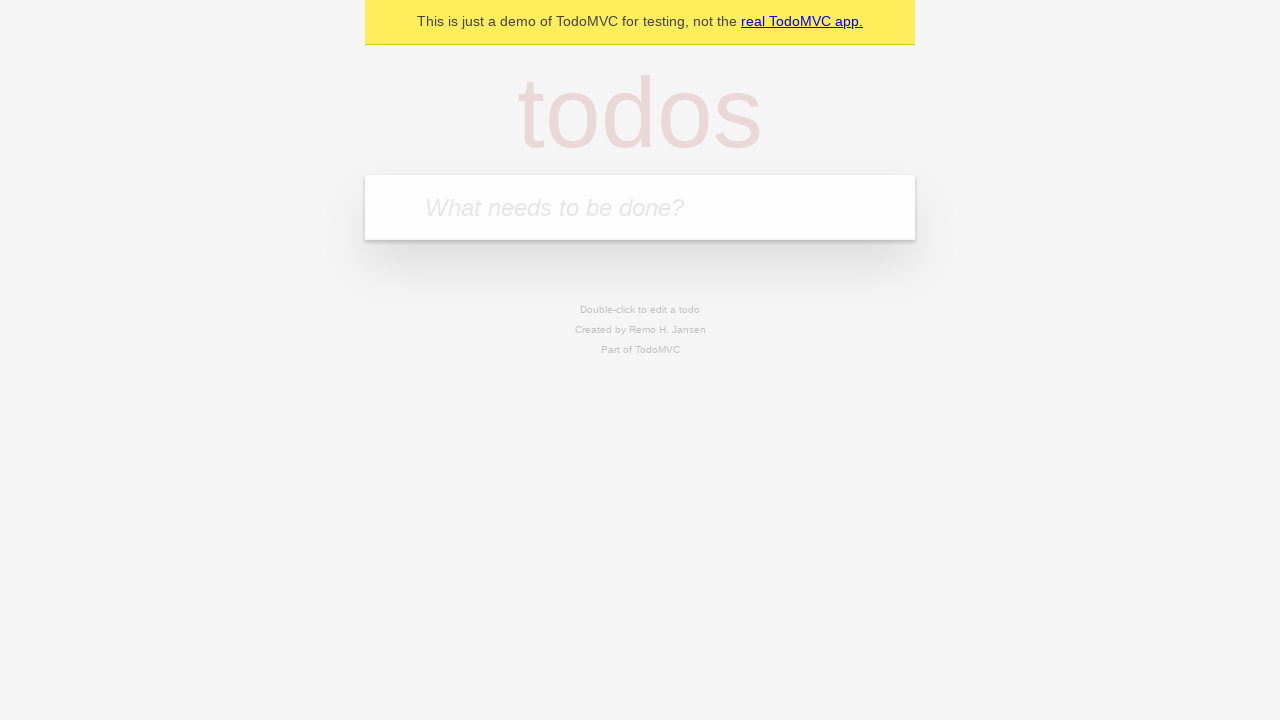

Filled first todo with 'buy some cheese' on internal:attr=[placeholder="What needs to be done?"i]
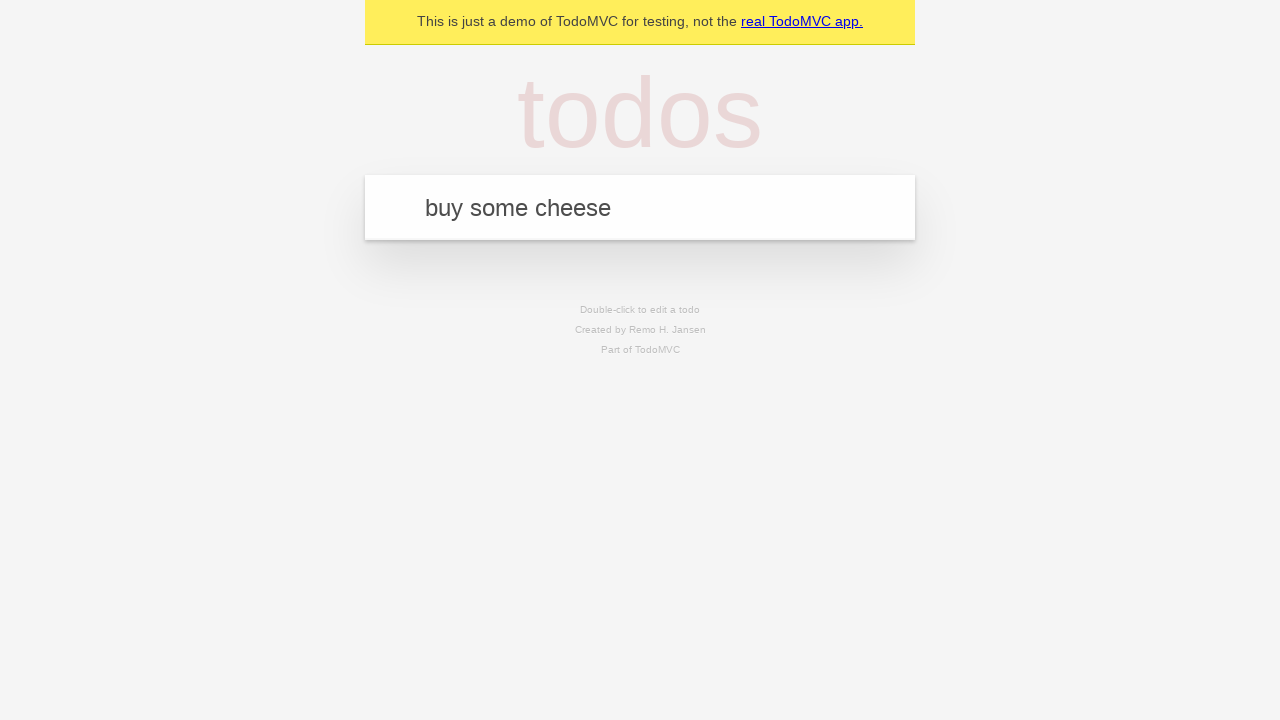

Pressed Enter to add first todo on internal:attr=[placeholder="What needs to be done?"i]
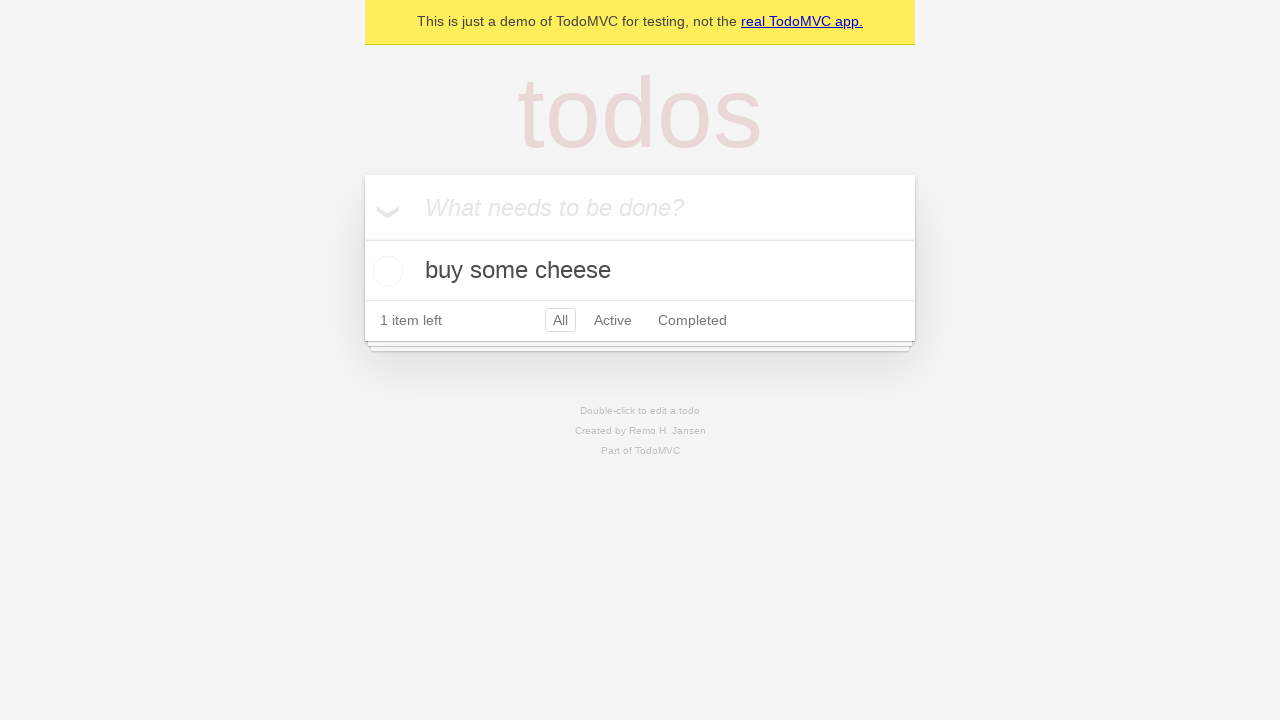

Todo counter element became visible
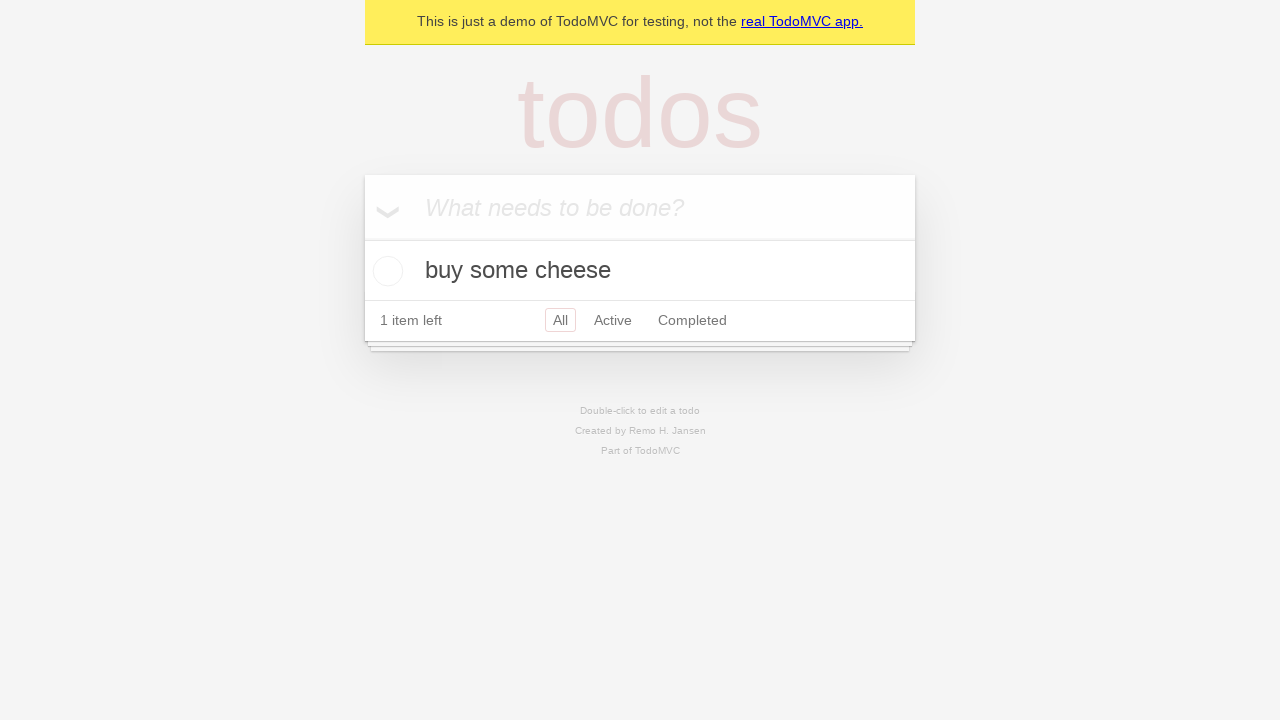

Filled second todo with 'feed the cat' on internal:attr=[placeholder="What needs to be done?"i]
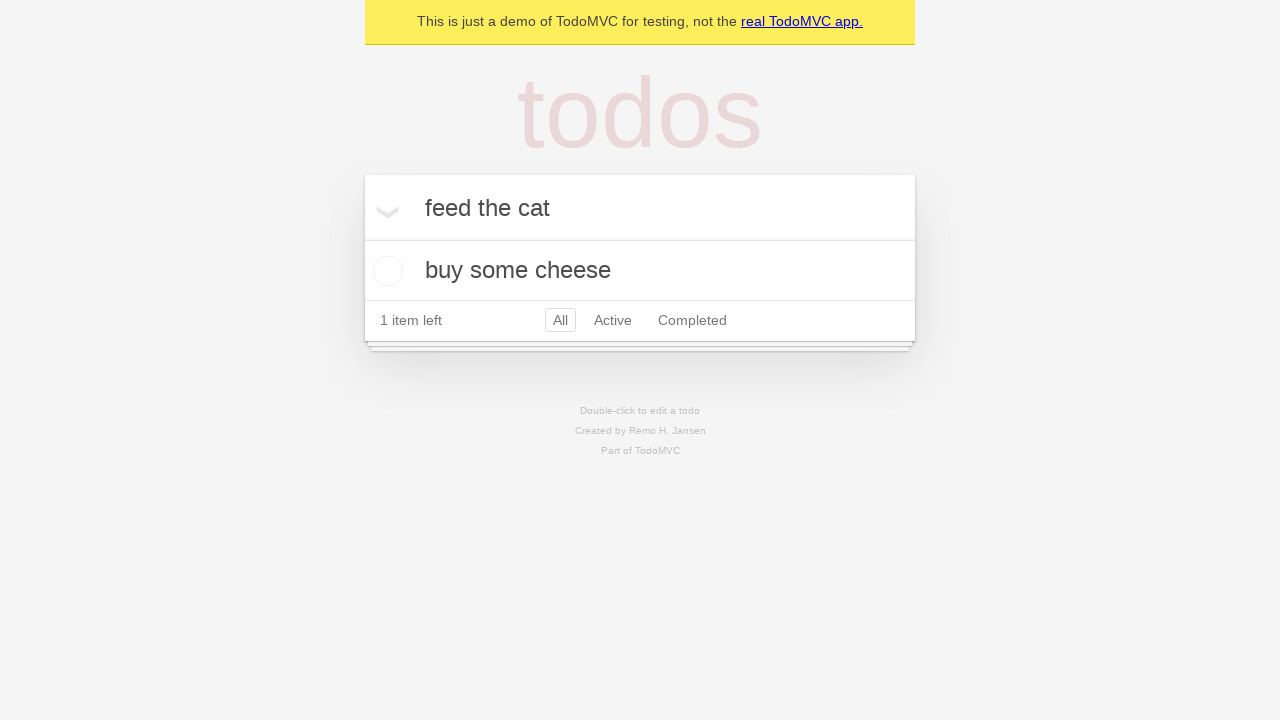

Pressed Enter to add second todo on internal:attr=[placeholder="What needs to be done?"i]
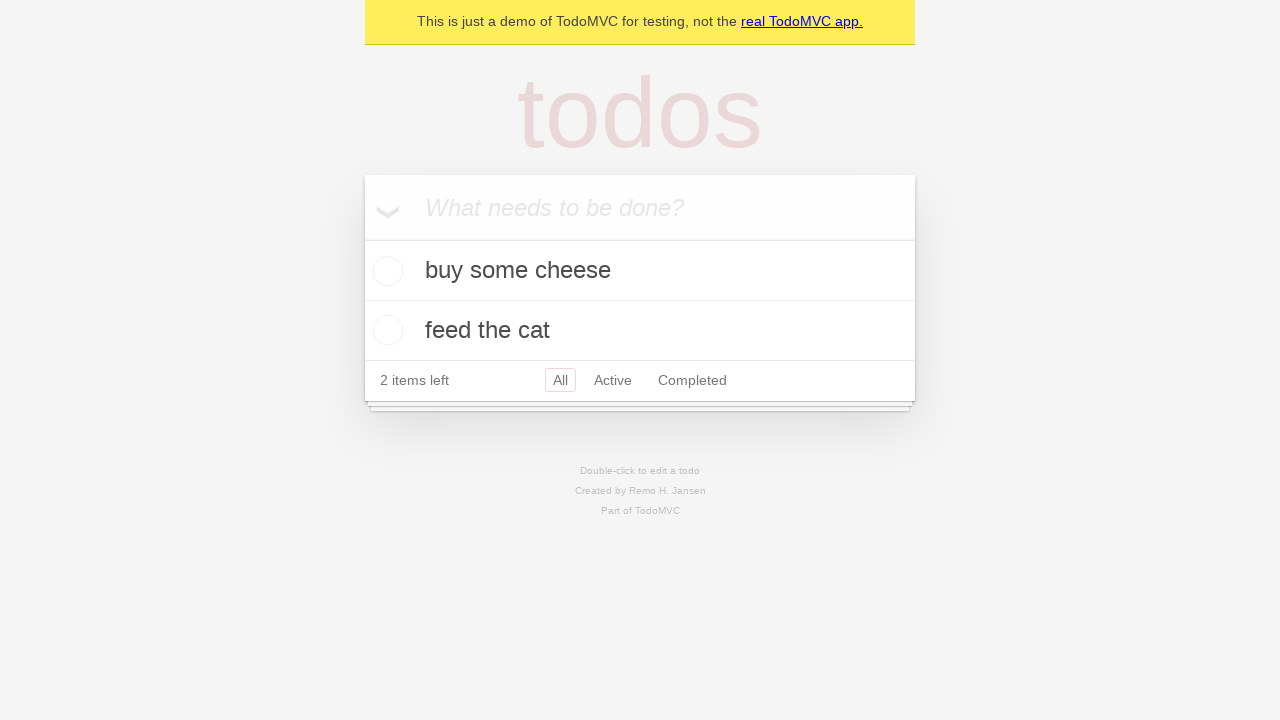

Todo counter updated to display '2' items
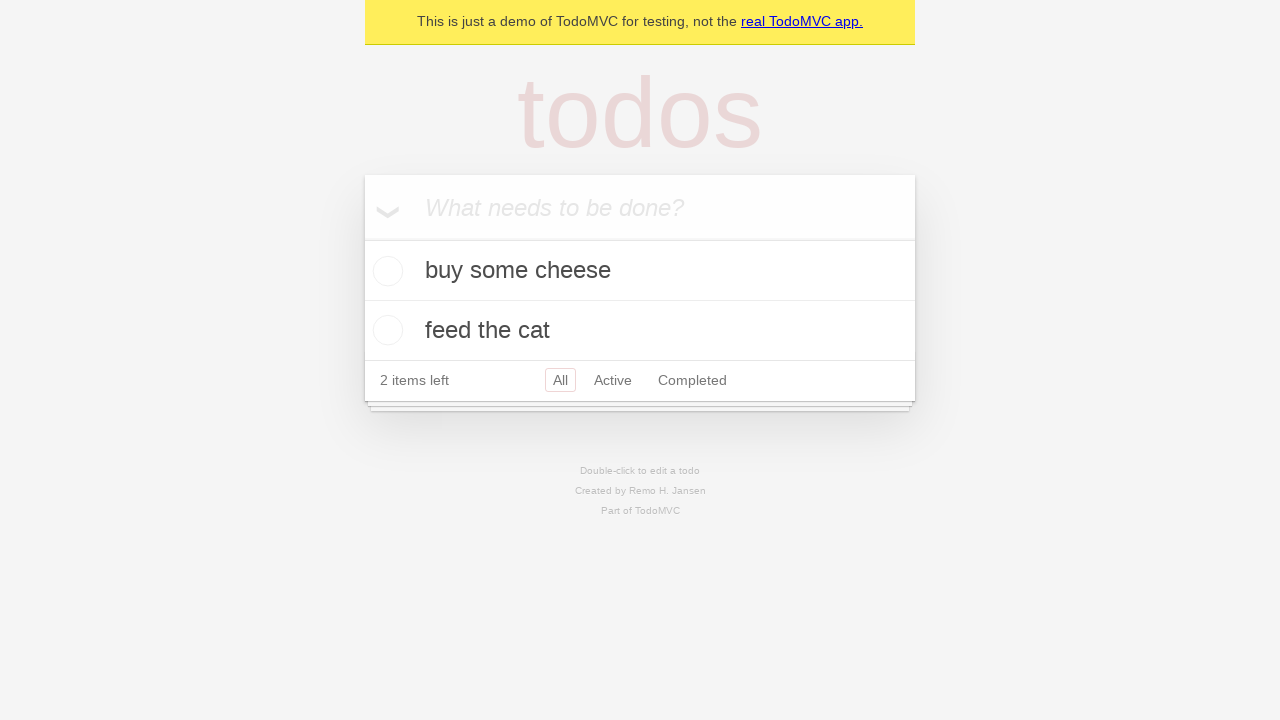

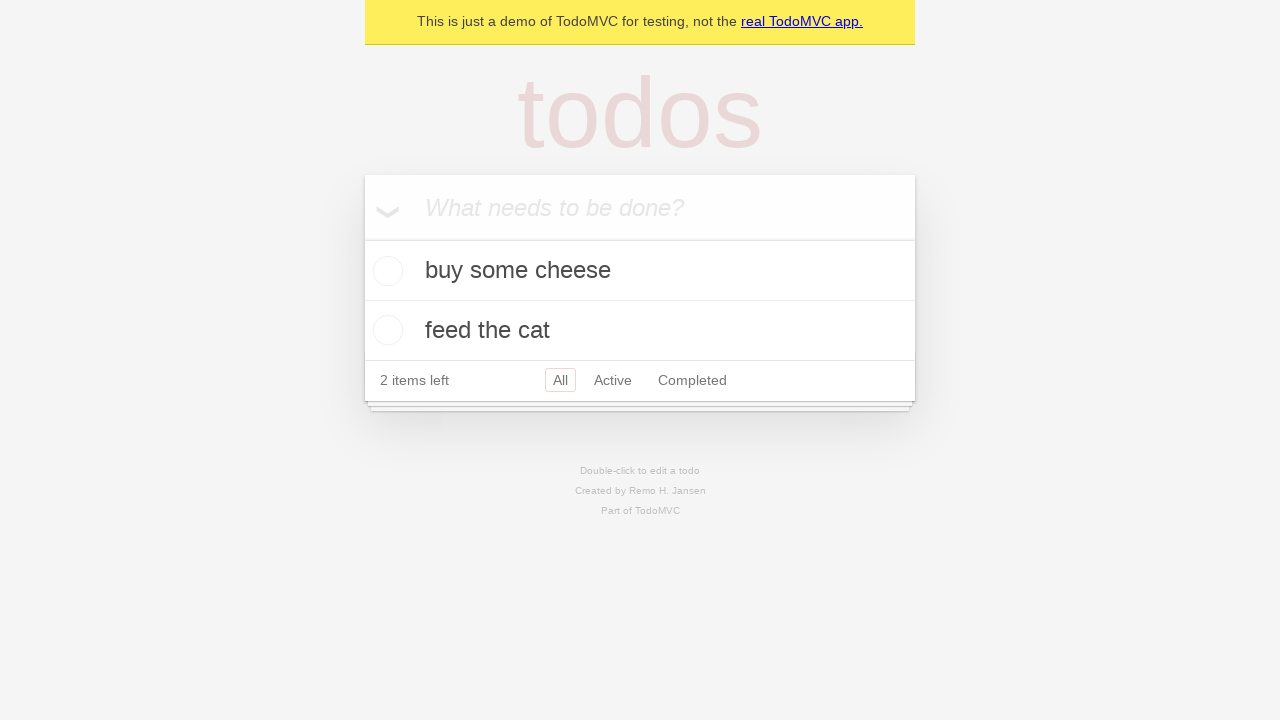